Tests enabling a disabled button by clicking a switch, then clicking the enabled button

Starting URL: https://igorsmasc.github.io/botoes_atividade_selenium/

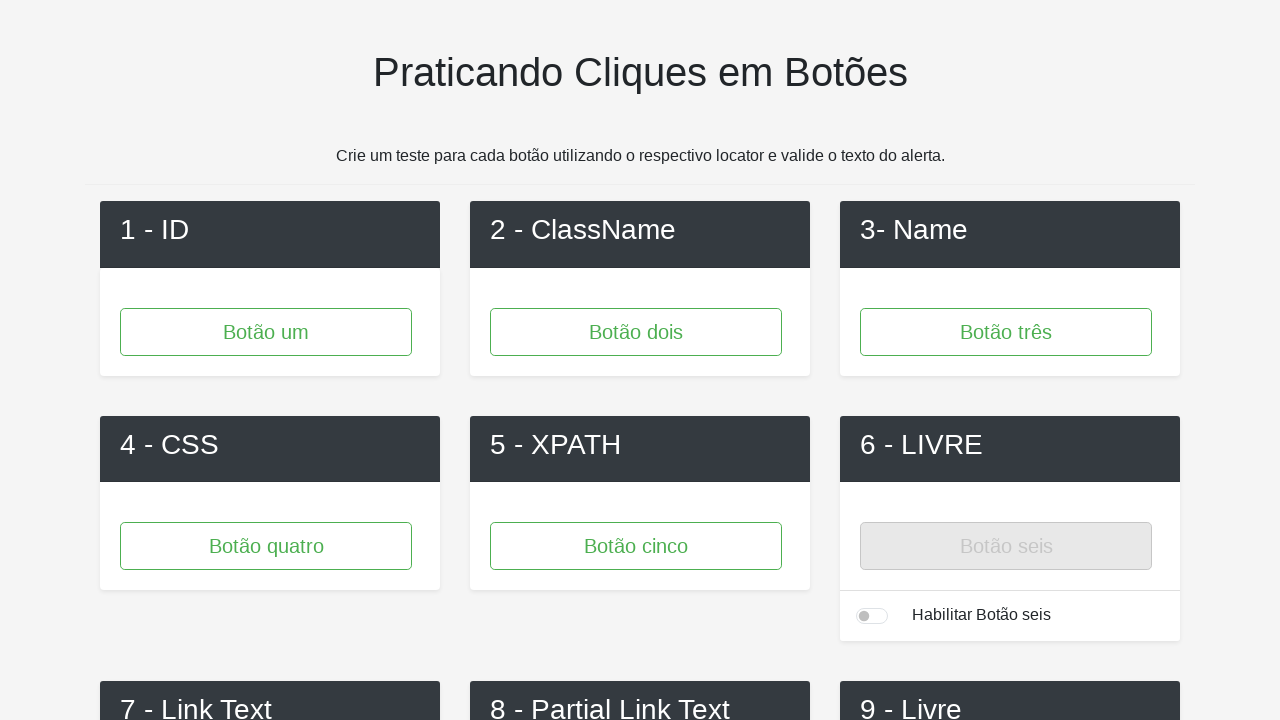

Set up dialog handler to automatically accept dialogs
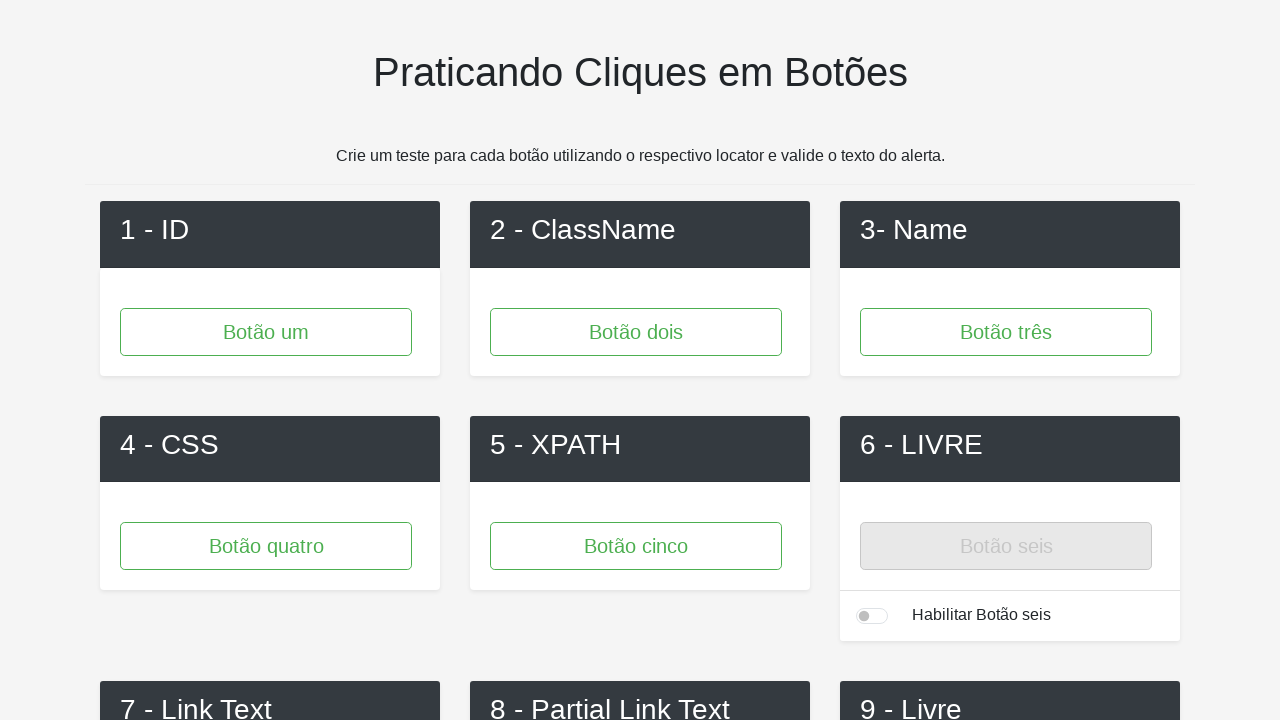

Clicked the switch to enable button 6 at (872, 616) on #button6-switch
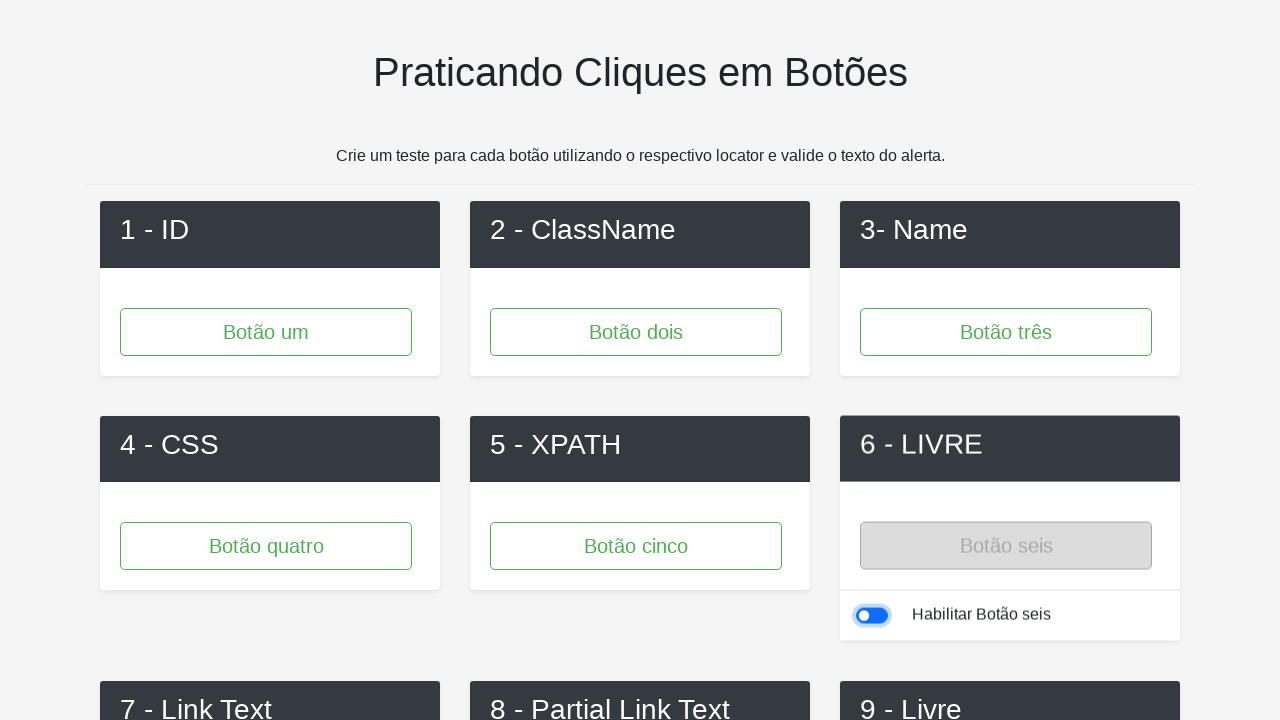

Clicked the now-enabled button 6, triggering a dialog at (1006, 542) on #button6
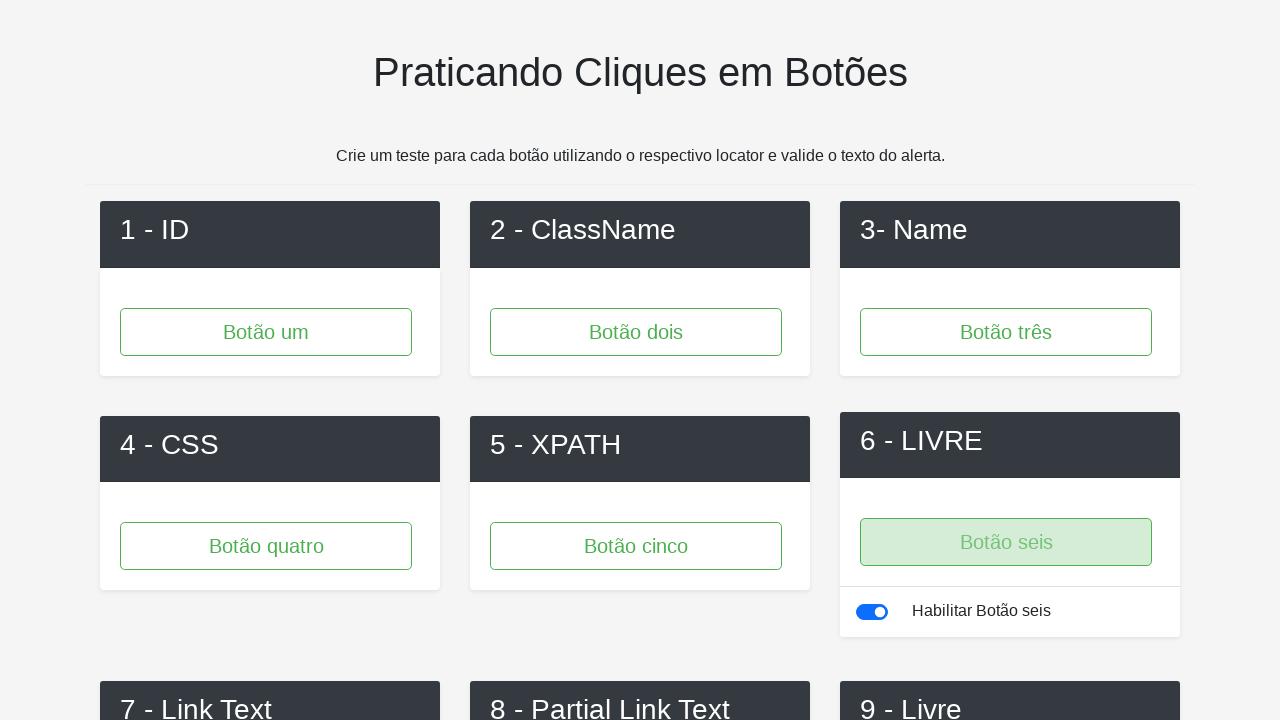

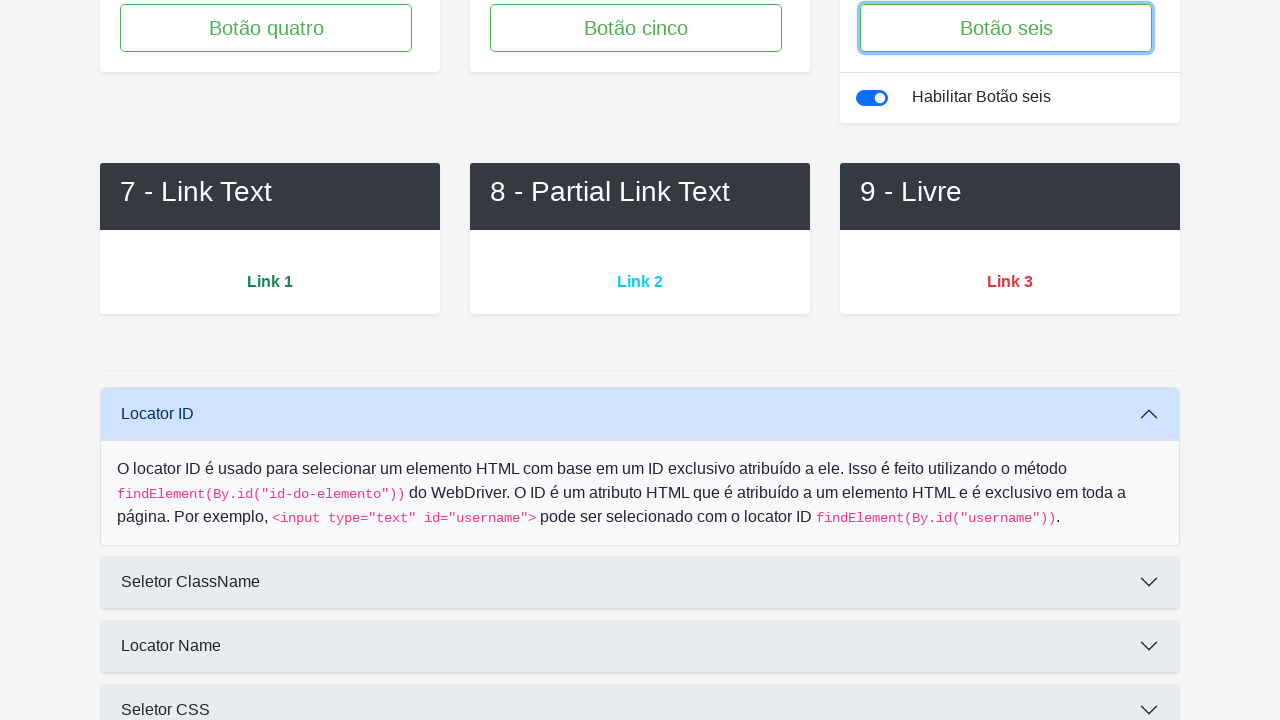